Tests browser alert/dialog handling including accept, confirm, prompt dialogs with custom input, and modern alert interactions.

Starting URL: https://letcode.in/alert

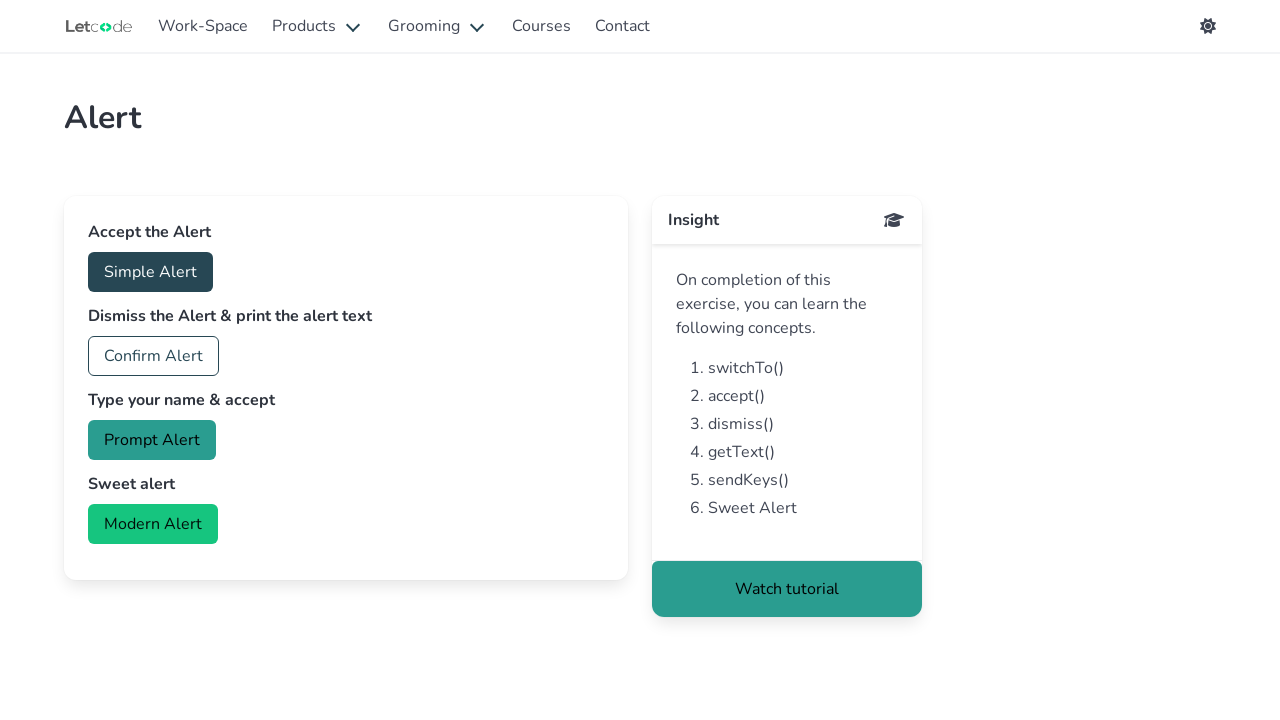

Set up dialog handler to accept dialogs and input 'Huabo He' for prompt
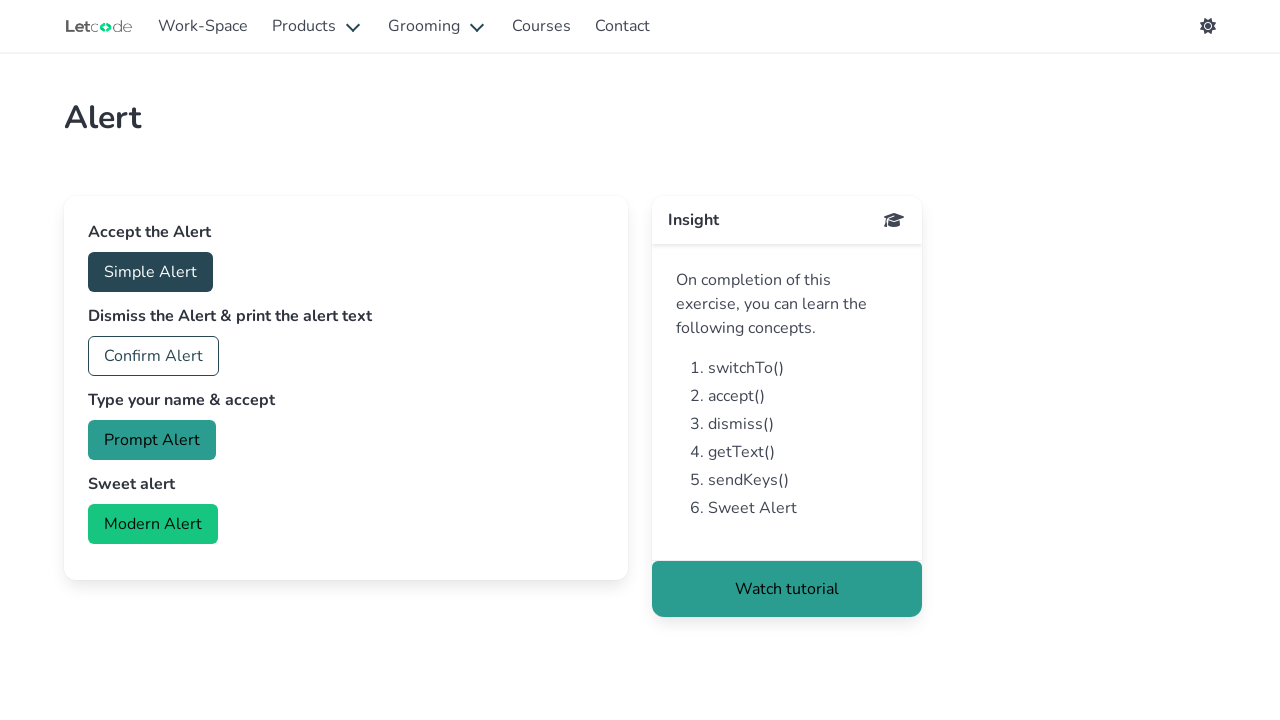

Clicked accept alert button at (150, 272) on #accept
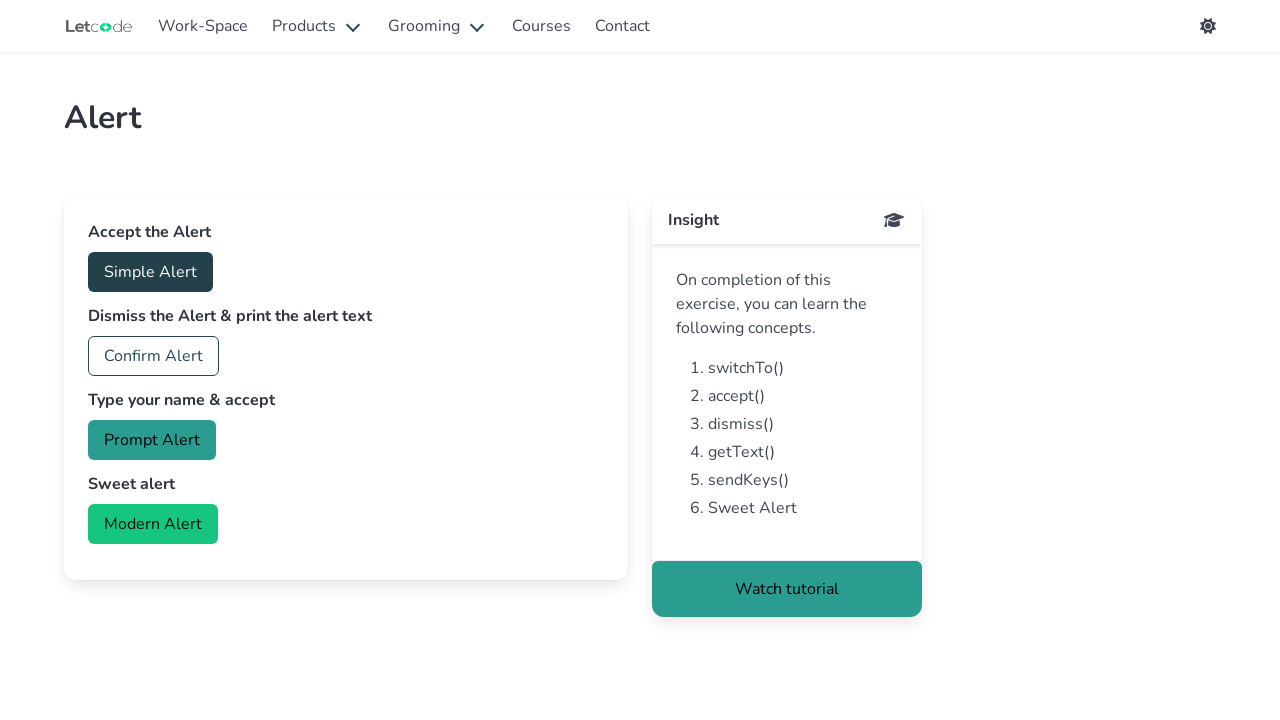

Clicked confirm dialog button at (154, 356) on #confirm
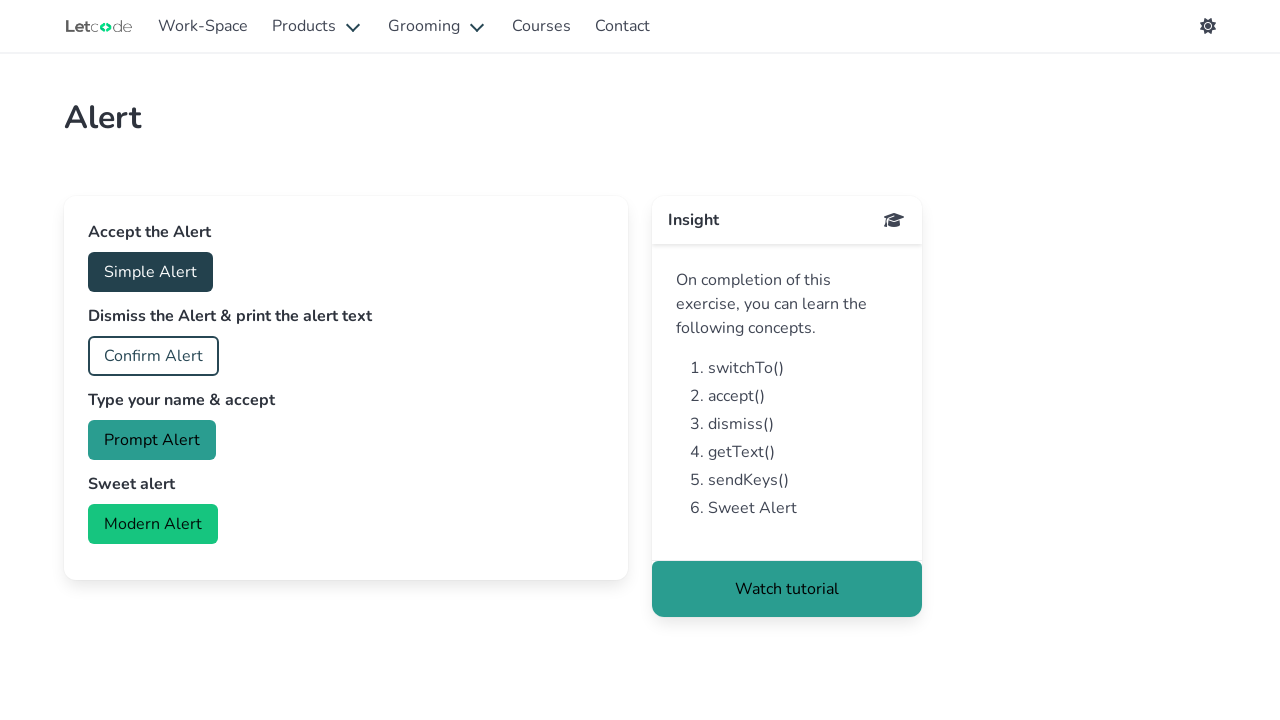

Clicked prompt dialog button and confirmed with 'Huabo He' at (152, 440) on #prompt
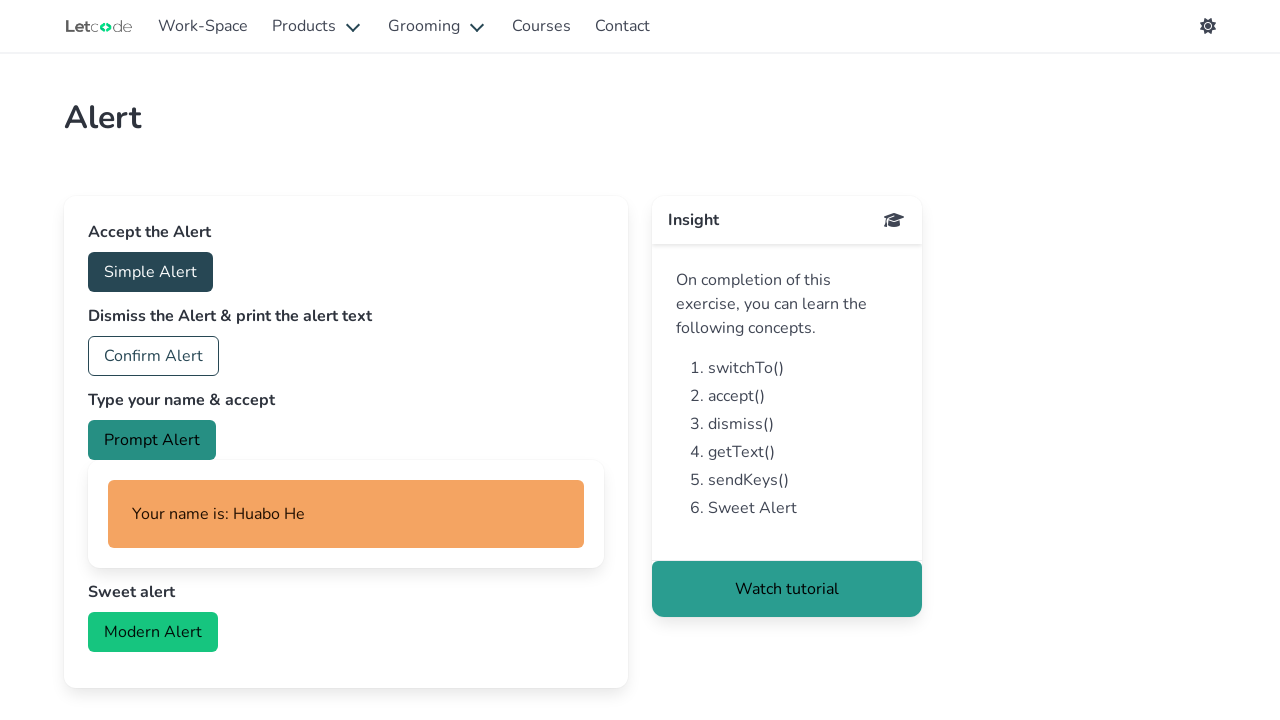

Clicked modern alert button at (153, 632) on #modern
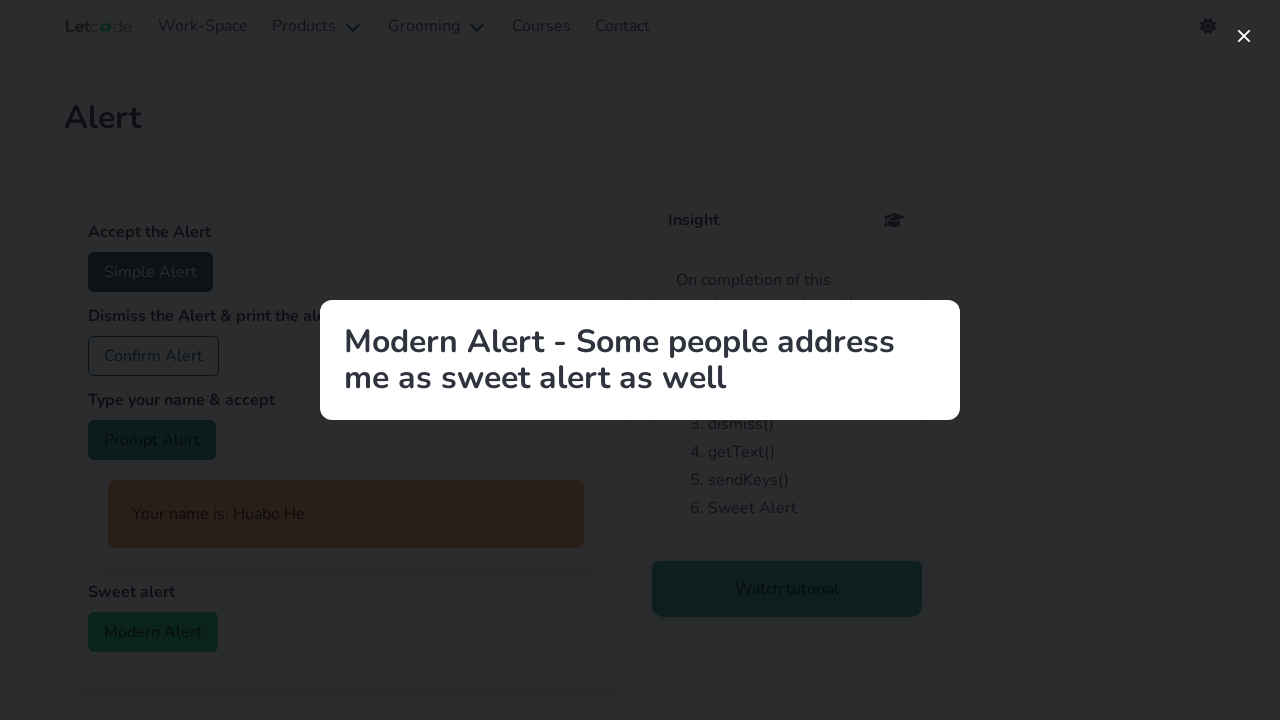

Verified that prompt name 'Huabo He' was correctly captured and displayed
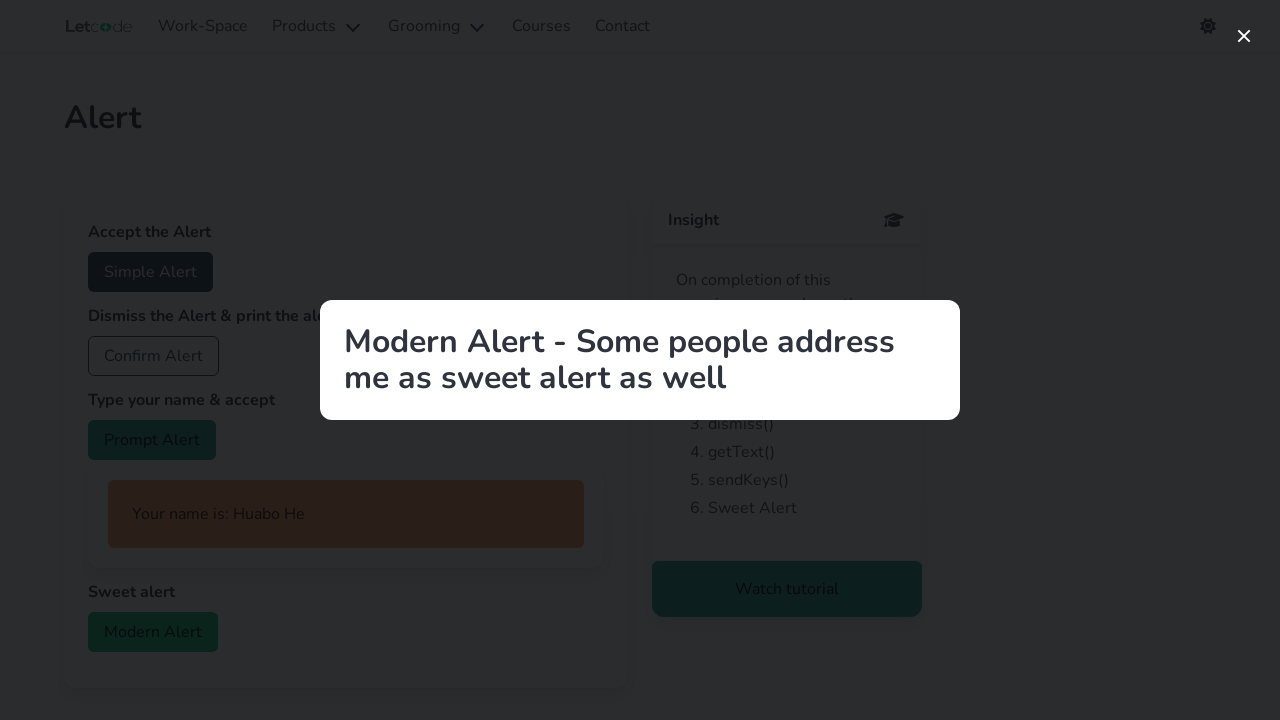

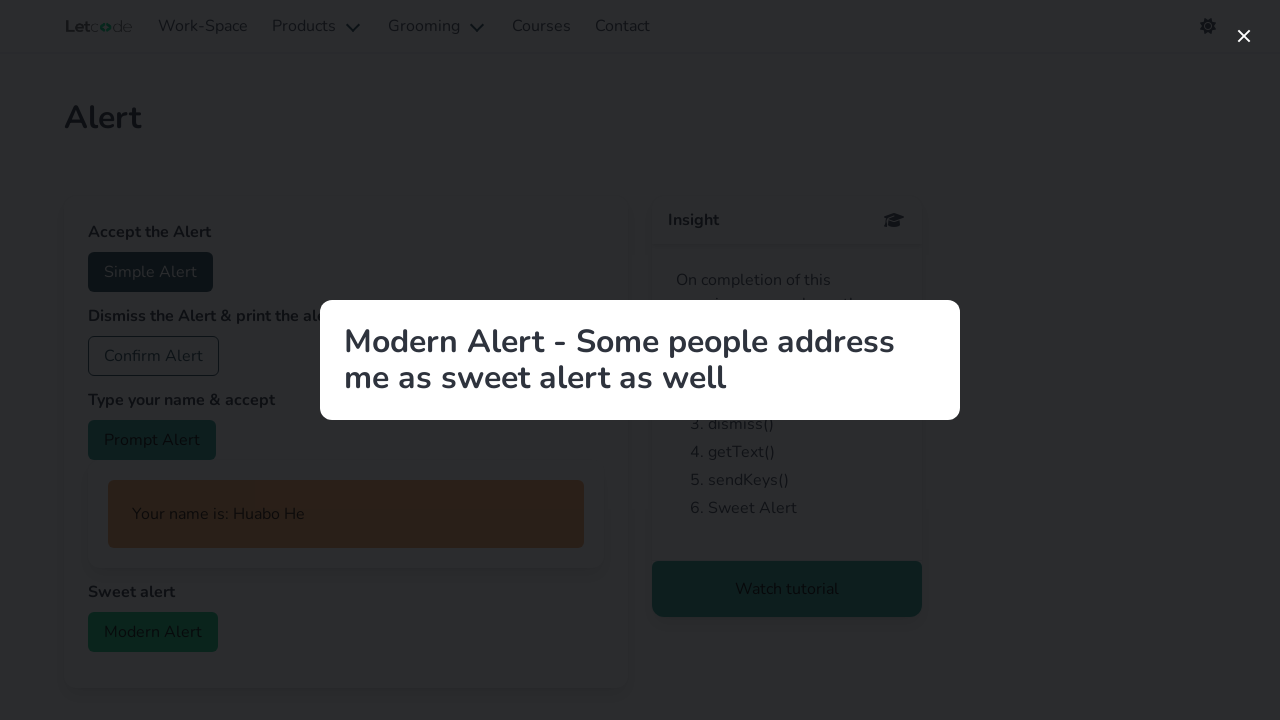